Tests geolocation functionality by clicking the "get coordinates" button and verifying that latitude and longitude values are displayed on the page.

Starting URL: https://bonigarcia.dev/selenium-webdriver-java/geolocation.html

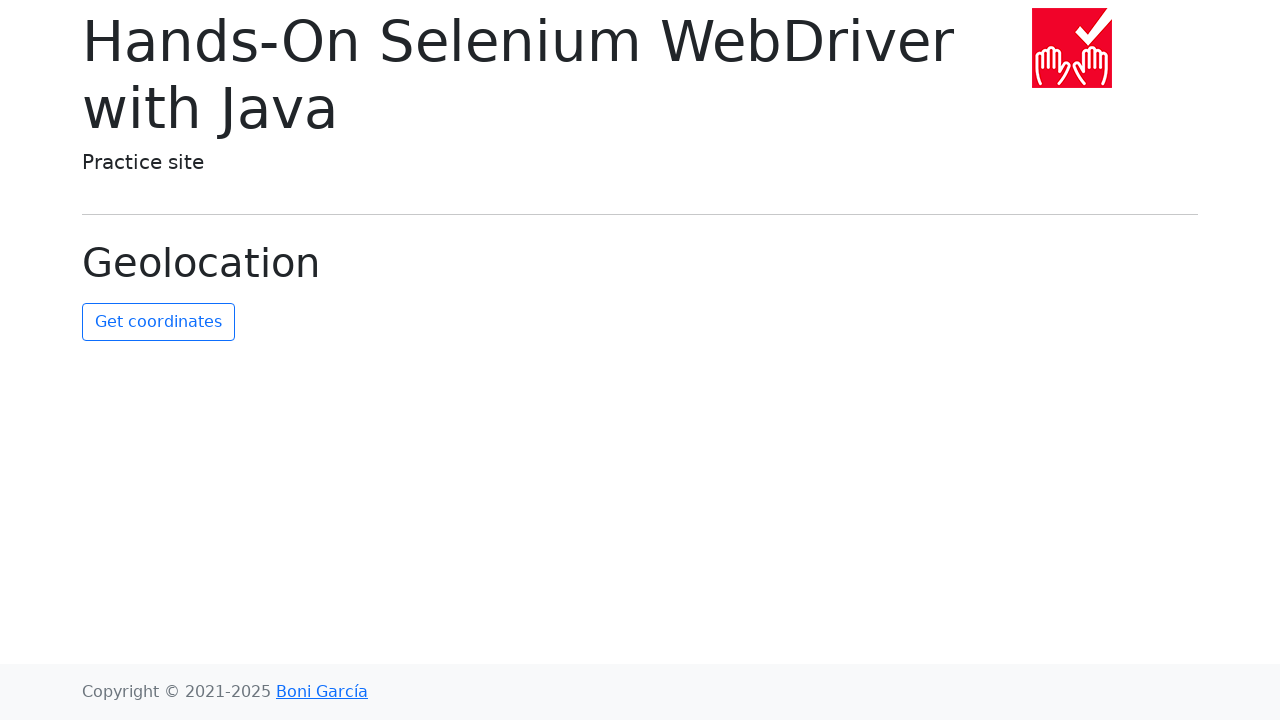

Granted geolocation permission to browser context
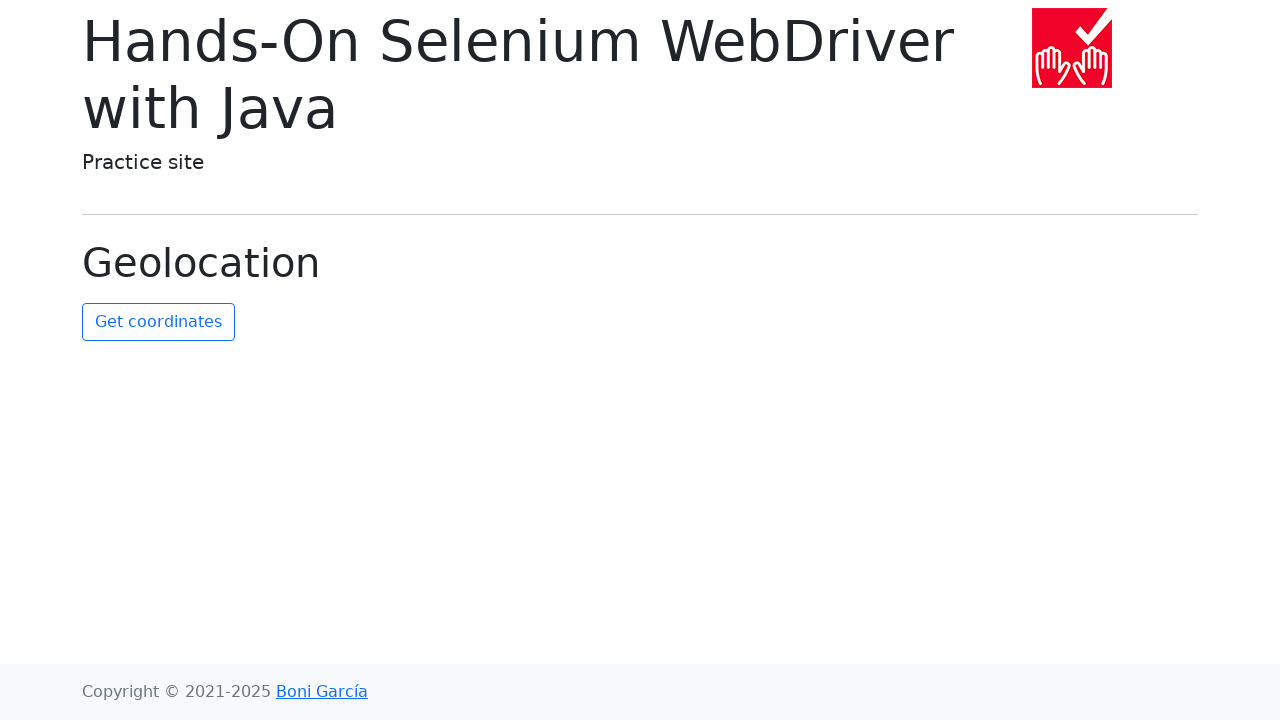

Set geolocation to latitude 40.7128, longitude -74.0060 (New York City)
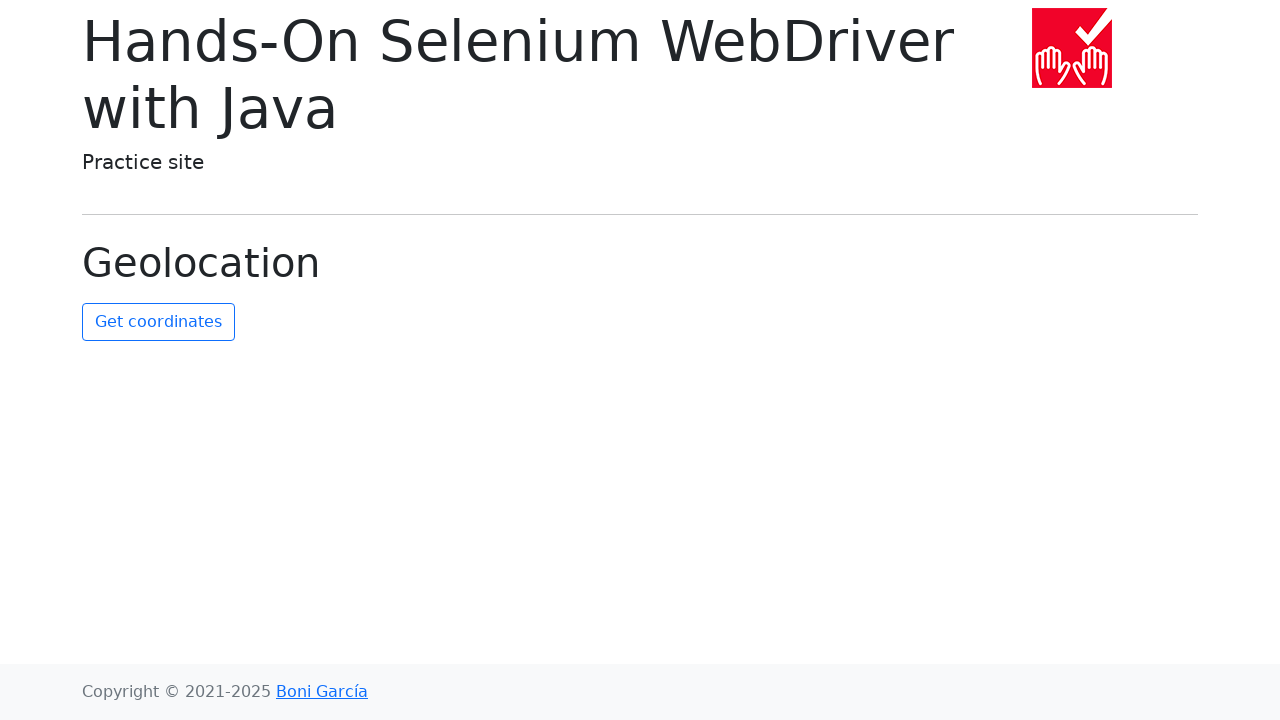

Clicked 'get coordinates' button at (158, 322) on #get-coordinates
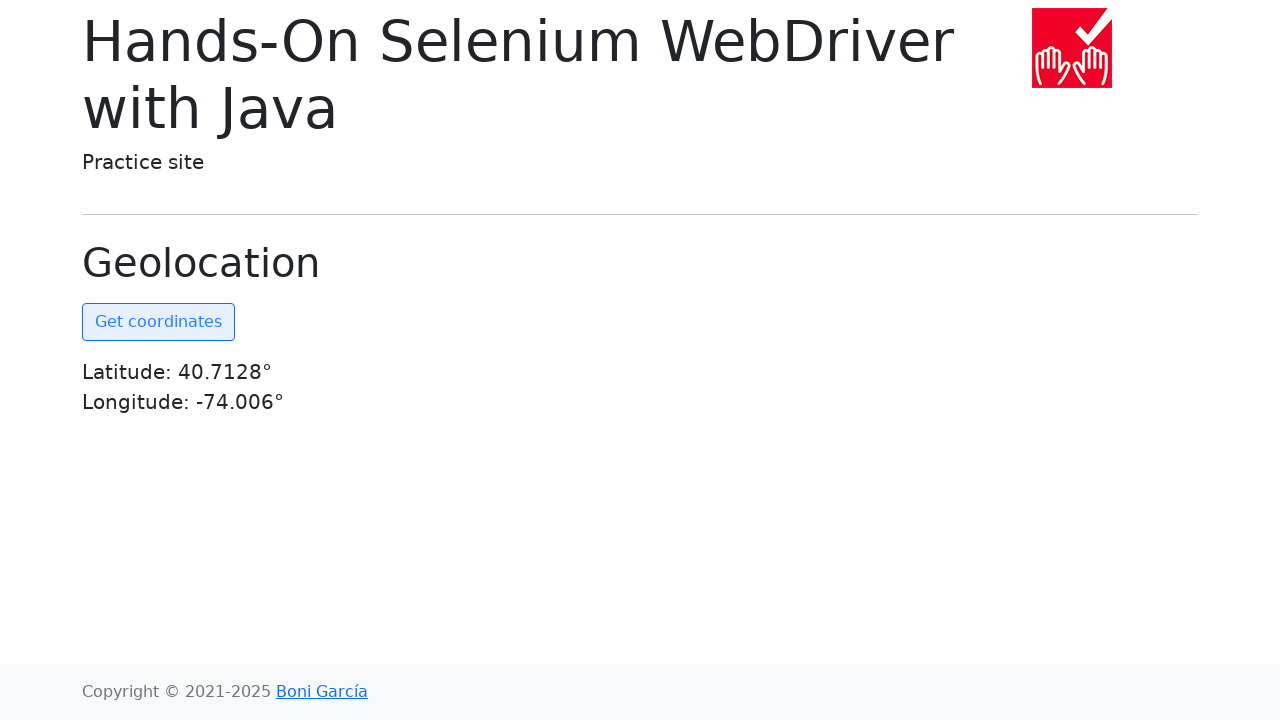

Coordinates element became visible
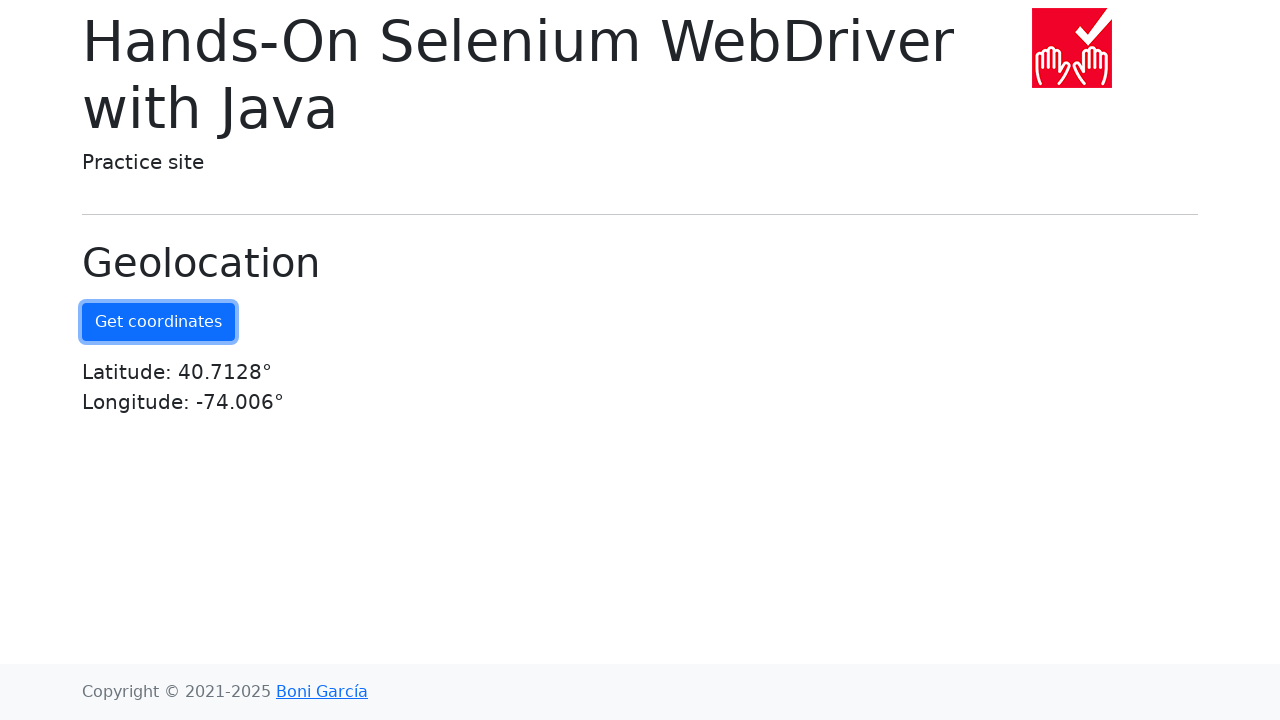

Retrieved coordinates text content
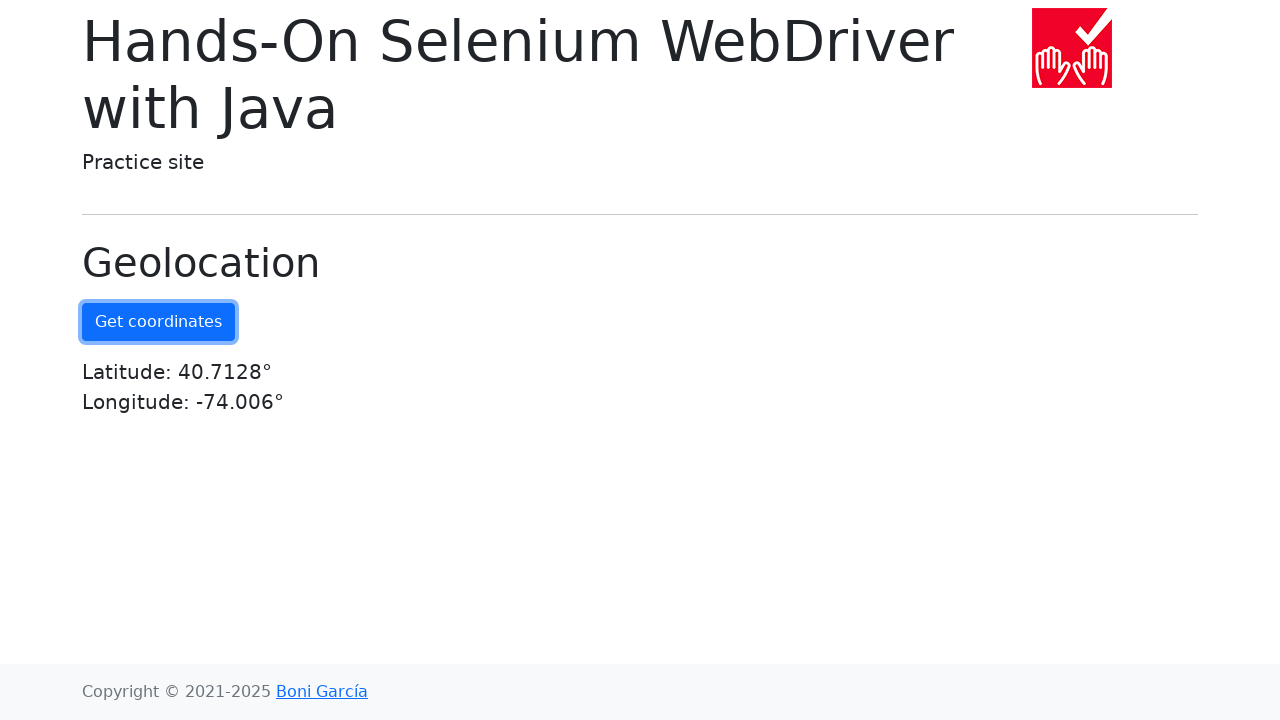

Verified 'Latitude' text is present in coordinates
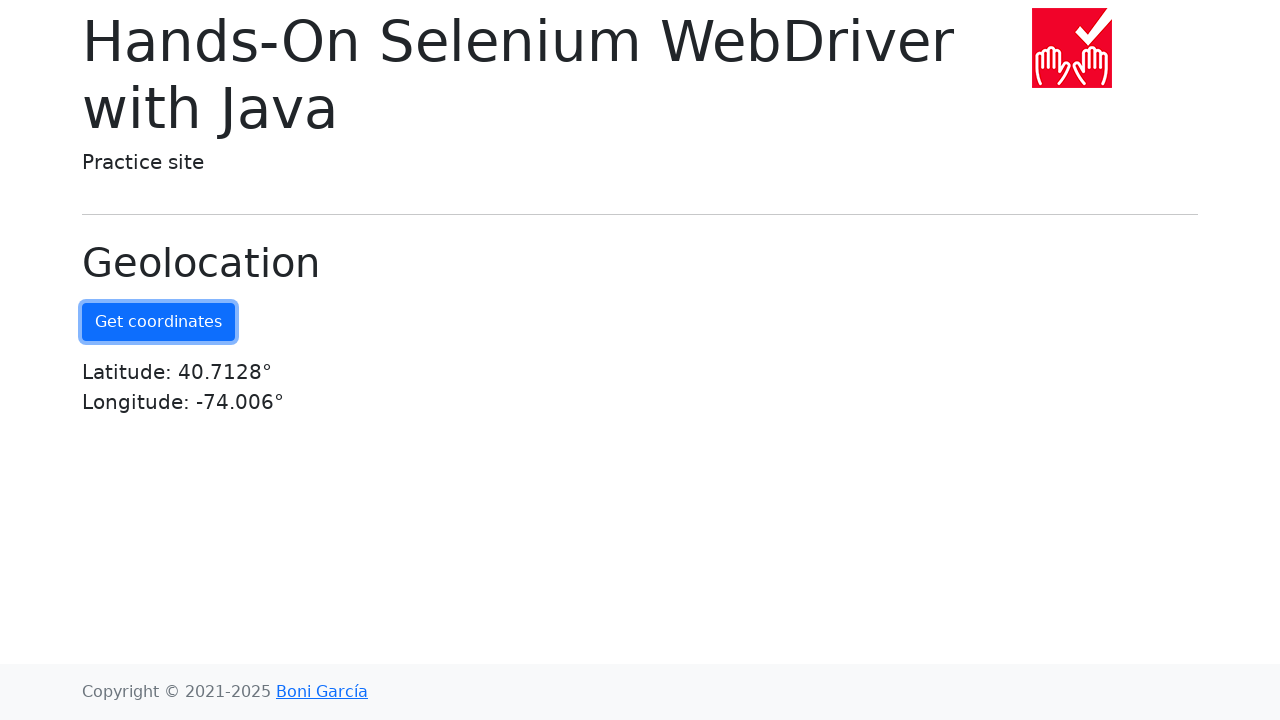

Verified 'Longitude' text is present in coordinates
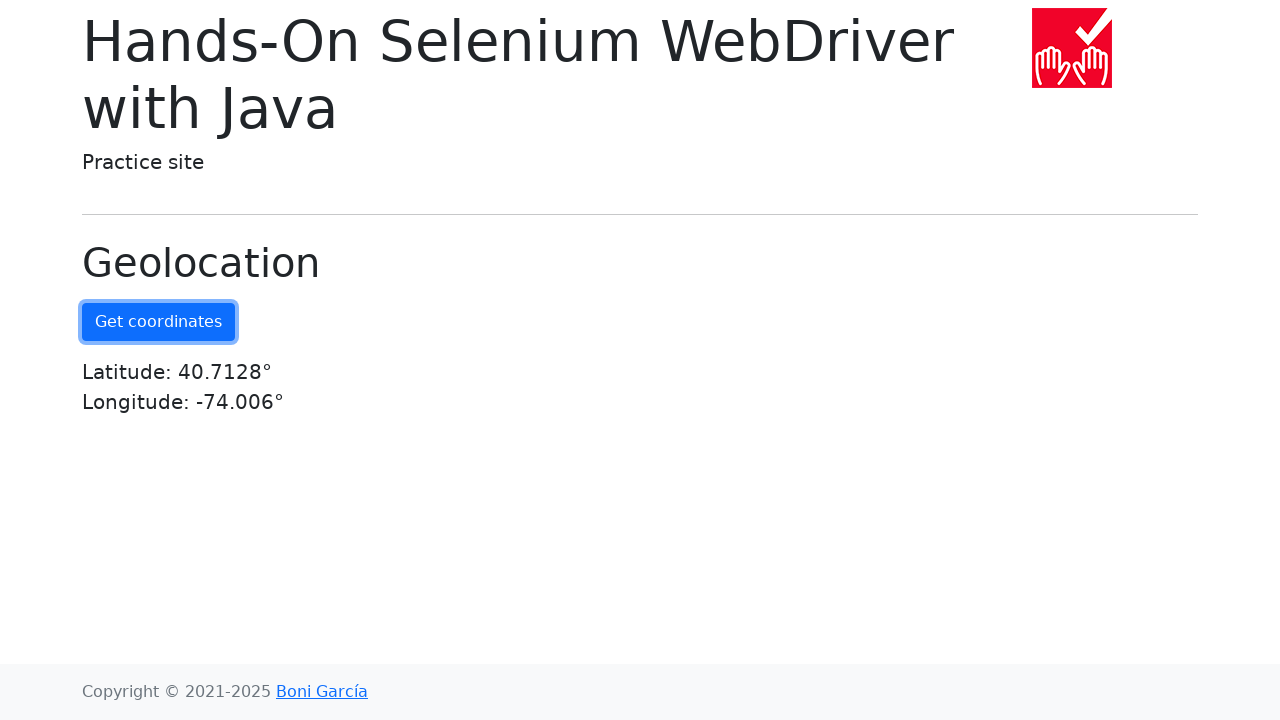

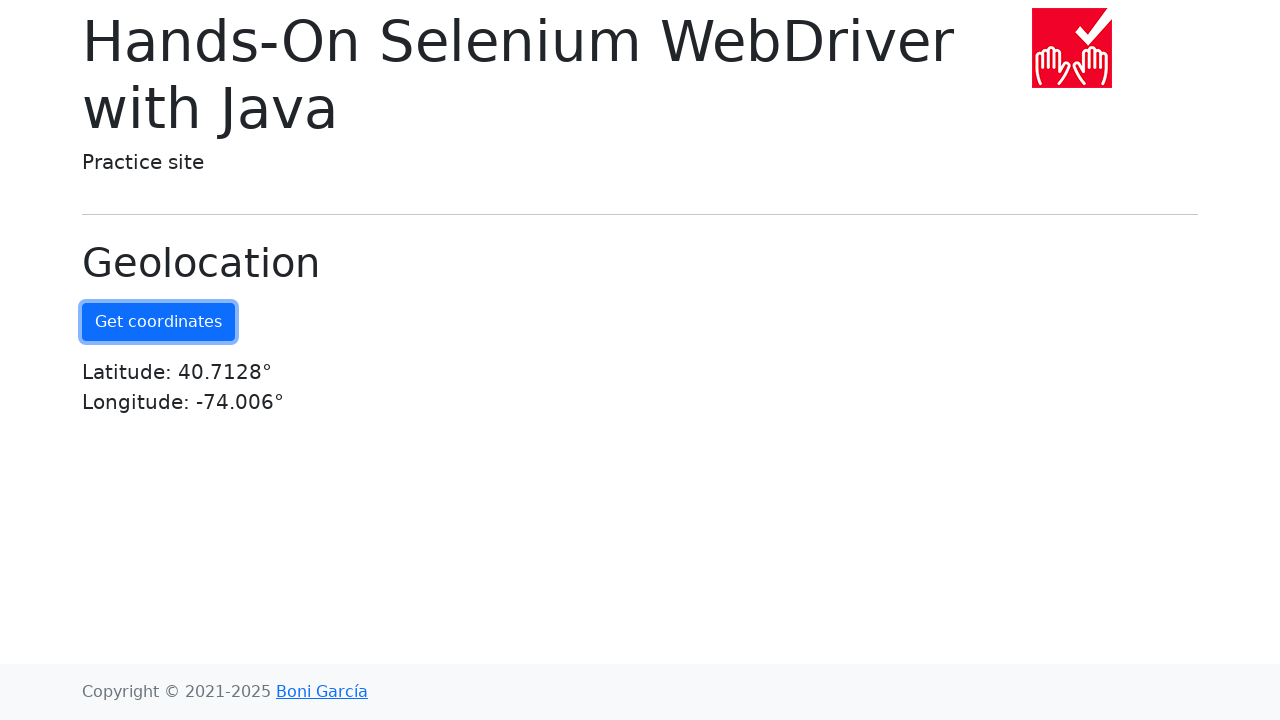